Tests scrolling functionality using JavaScript executor by scrolling down to a "CYDEO" link at the bottom of a large page, then scrolling back up to the "Home" link.

Starting URL: https://practice.cydeo.com/large

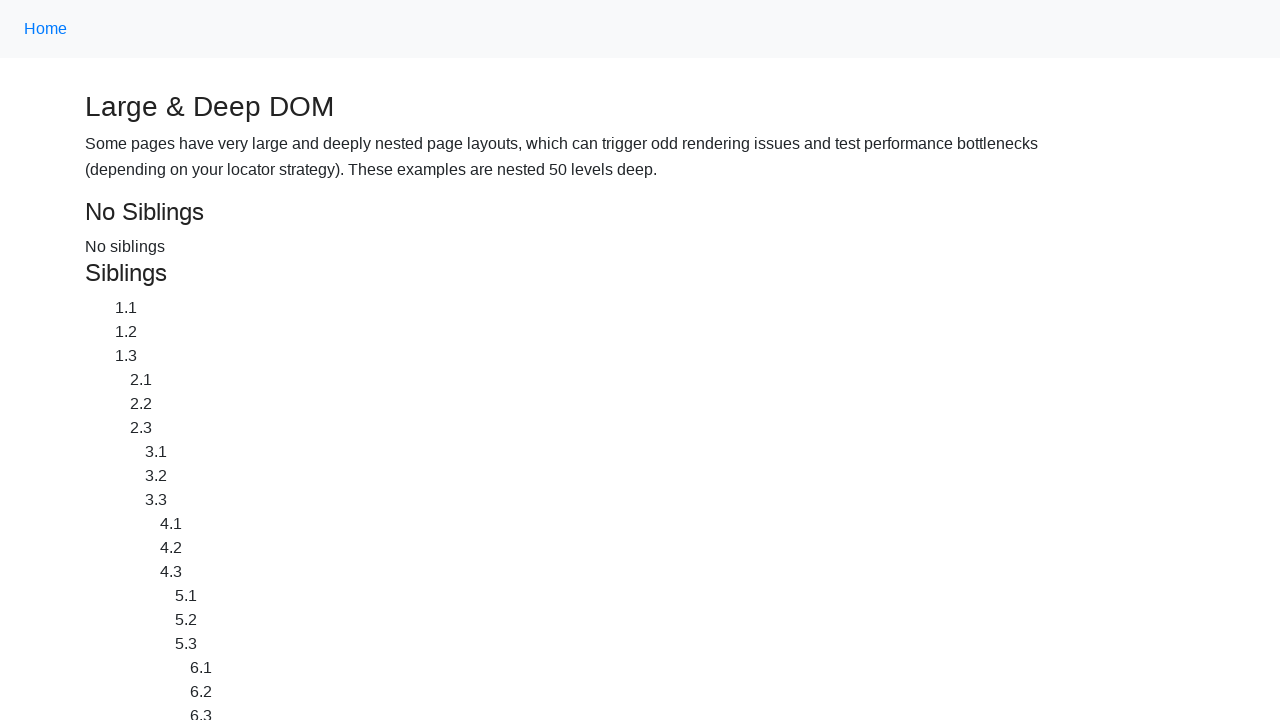

Waited for CYDEO link to be available on the page
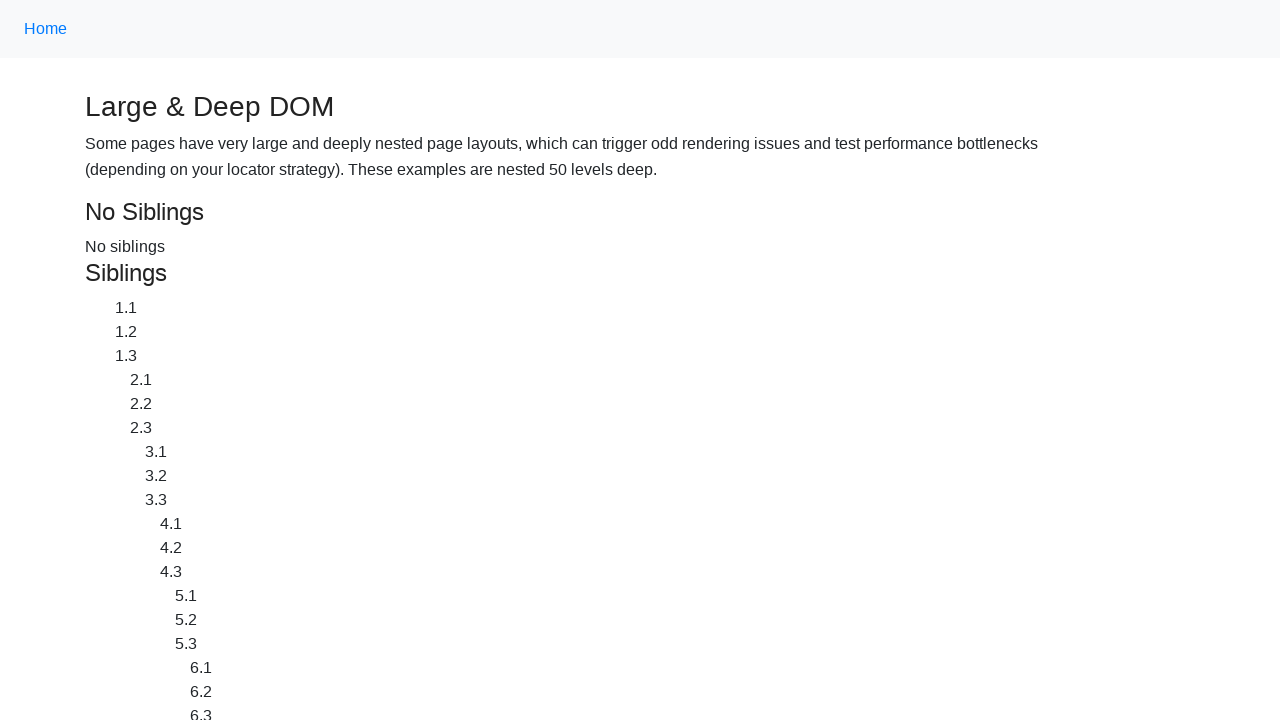

Waited for Home link to be available on the page
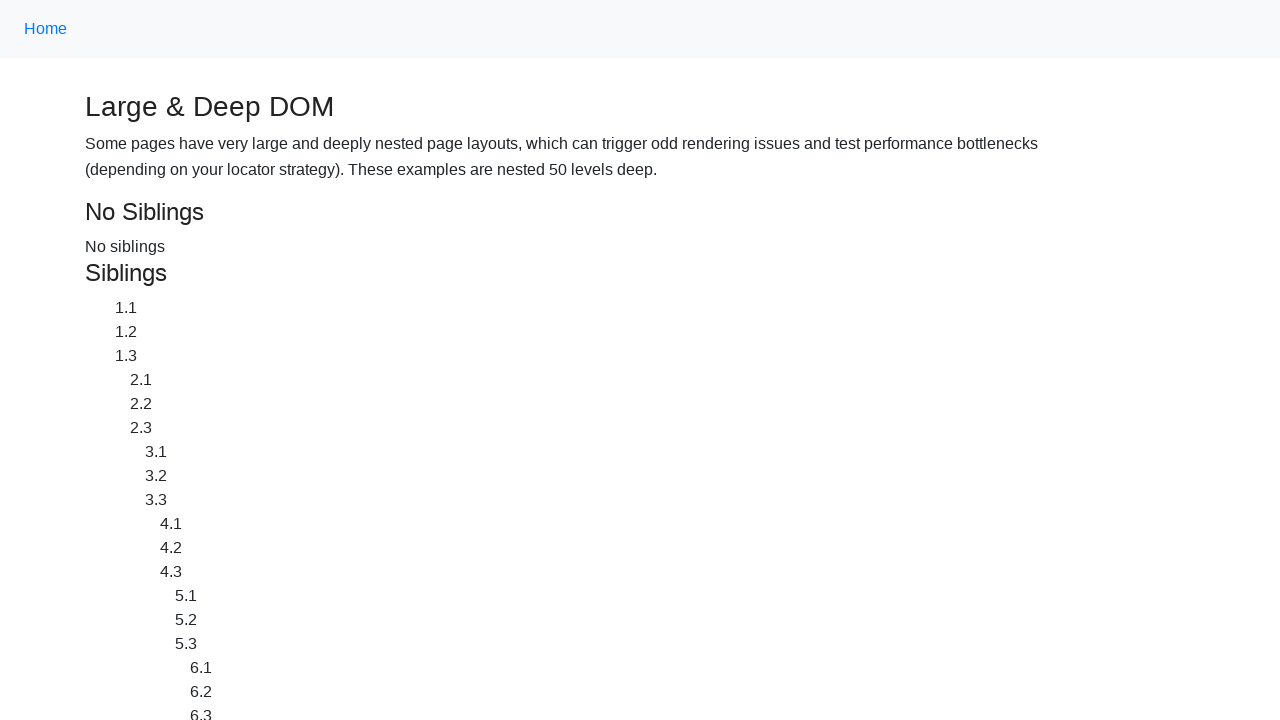

Located the CYDEO link element
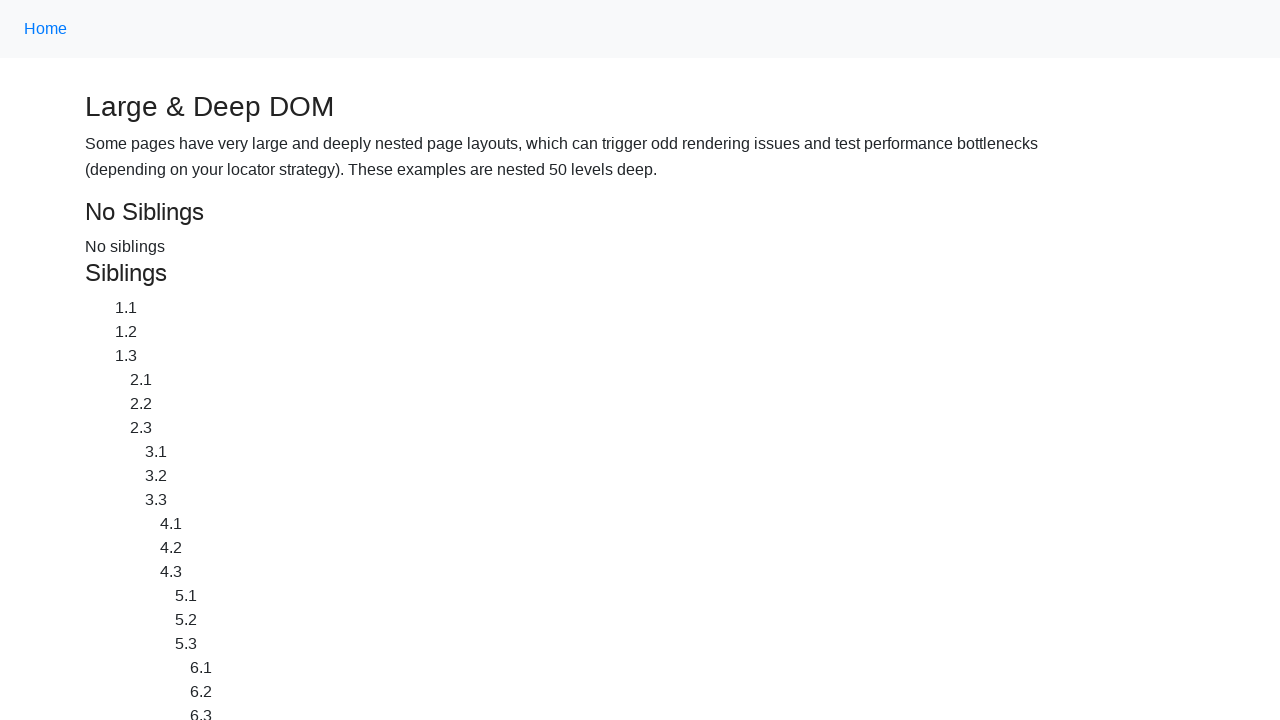

Scrolled down to CYDEO link at the bottom of the page
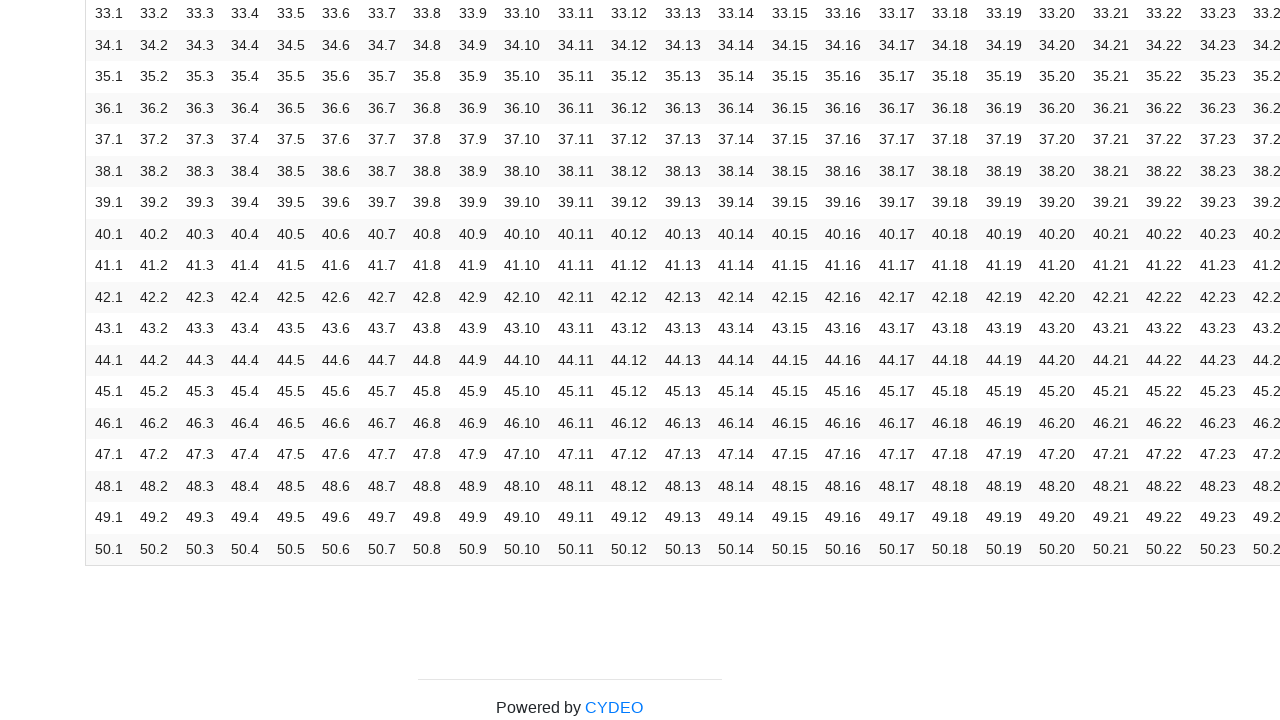

Waited 2 seconds to observe the scroll to CYDEO link
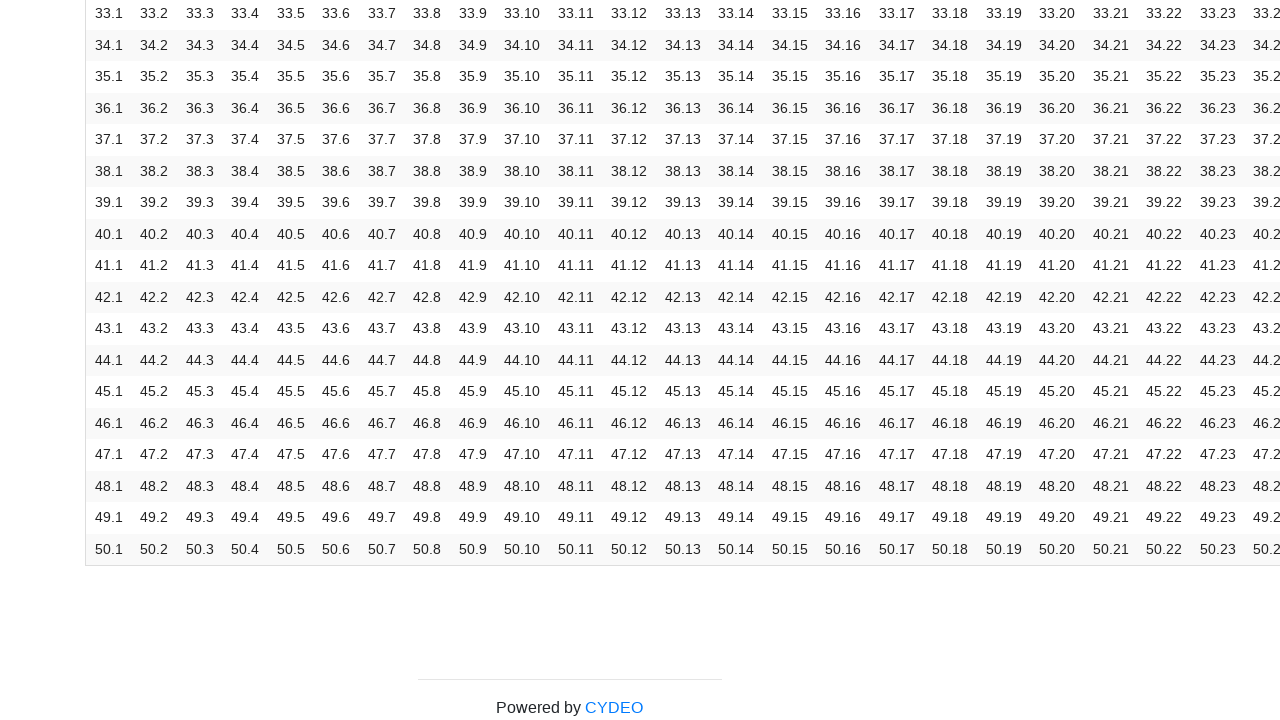

Located the Home link element
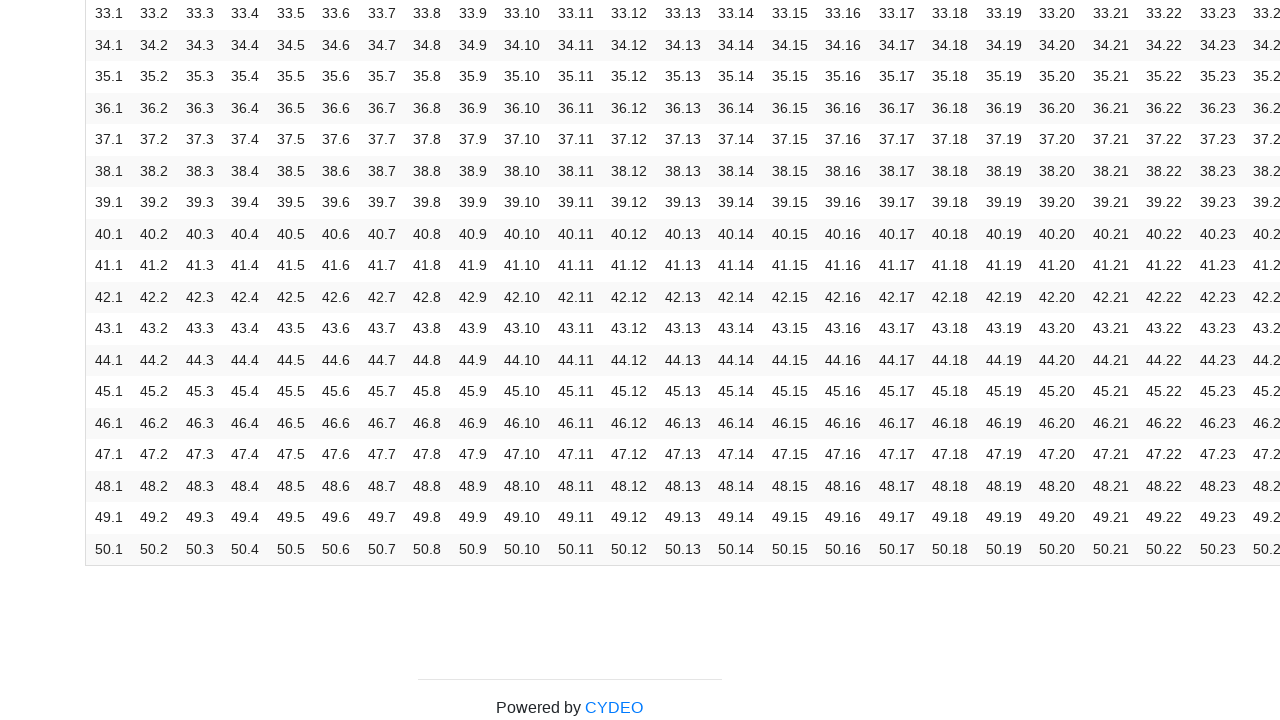

Scrolled up to Home link at the top of the page
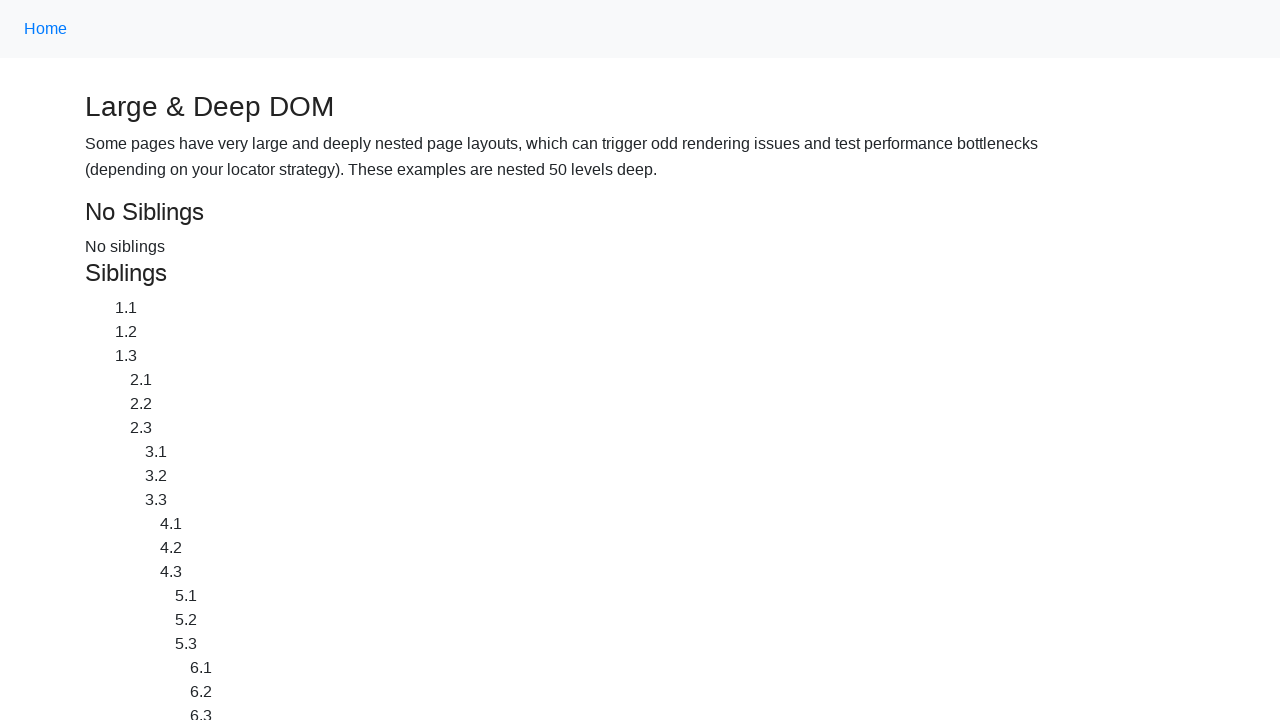

Waited 2 seconds to observe the scroll to Home link
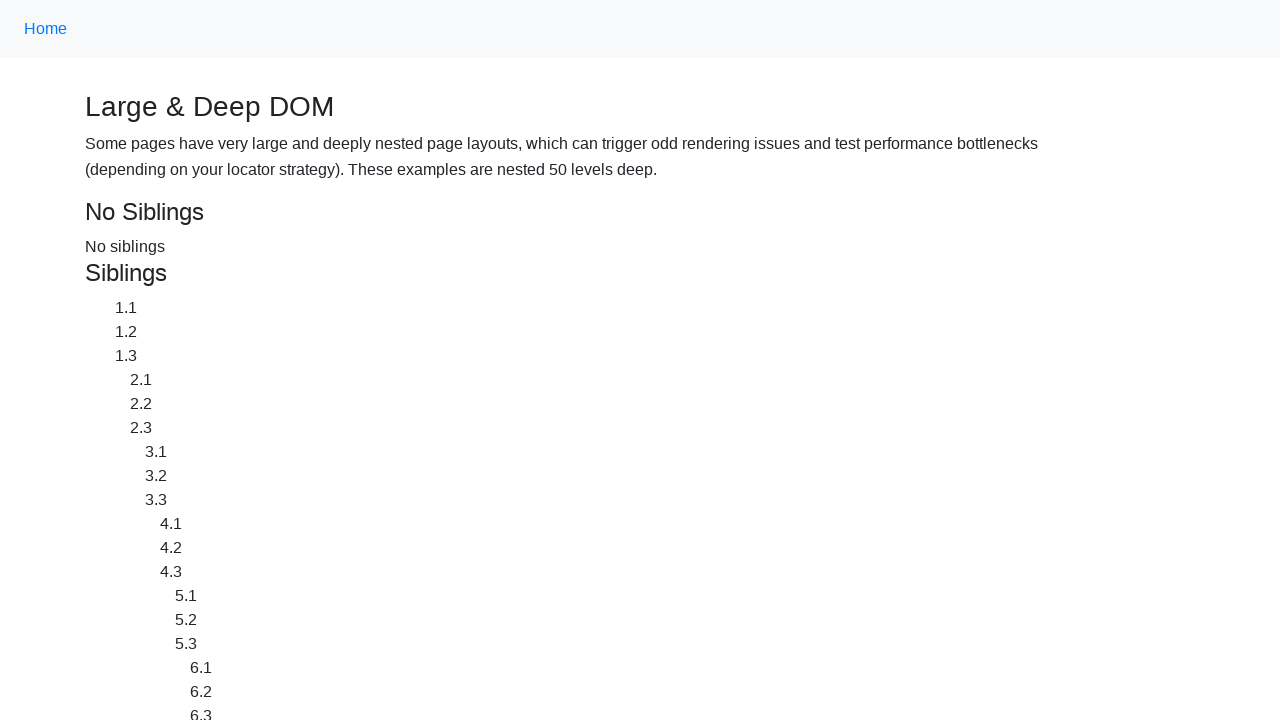

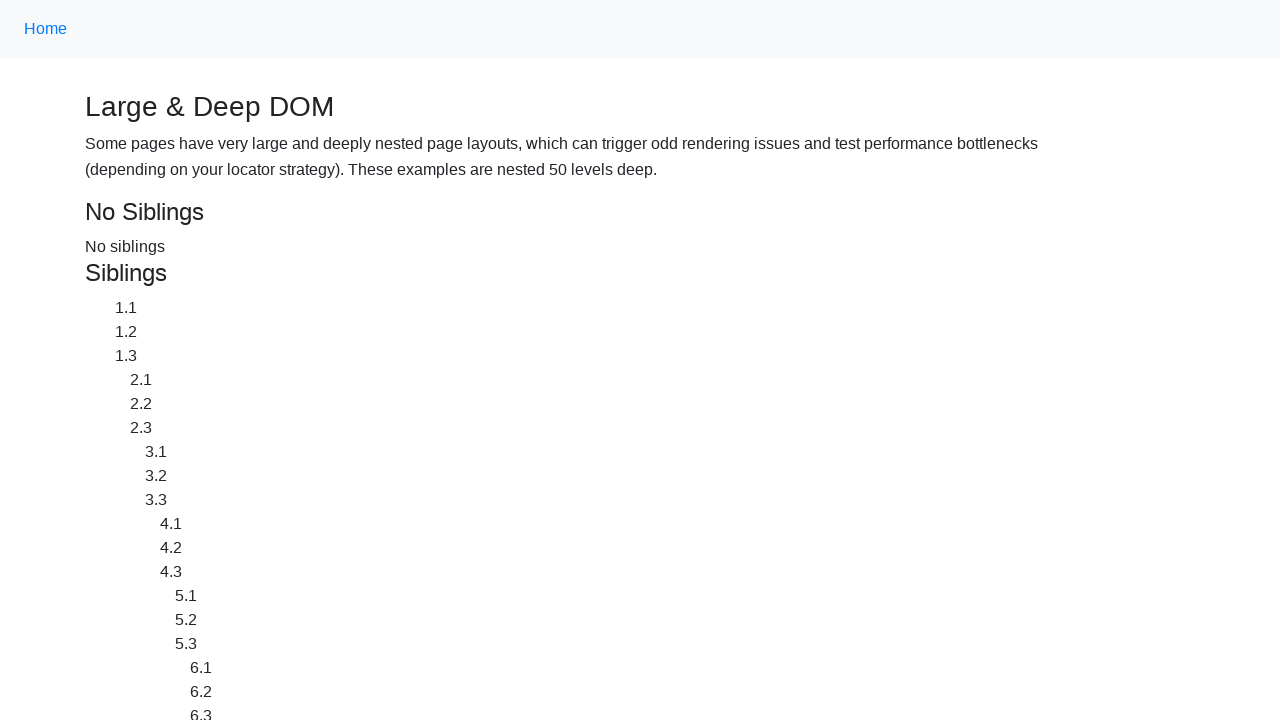